Tests prompt dialog by entering text into it and verifying the entered text is displayed correctly

Starting URL: https://demoqa.com/alerts

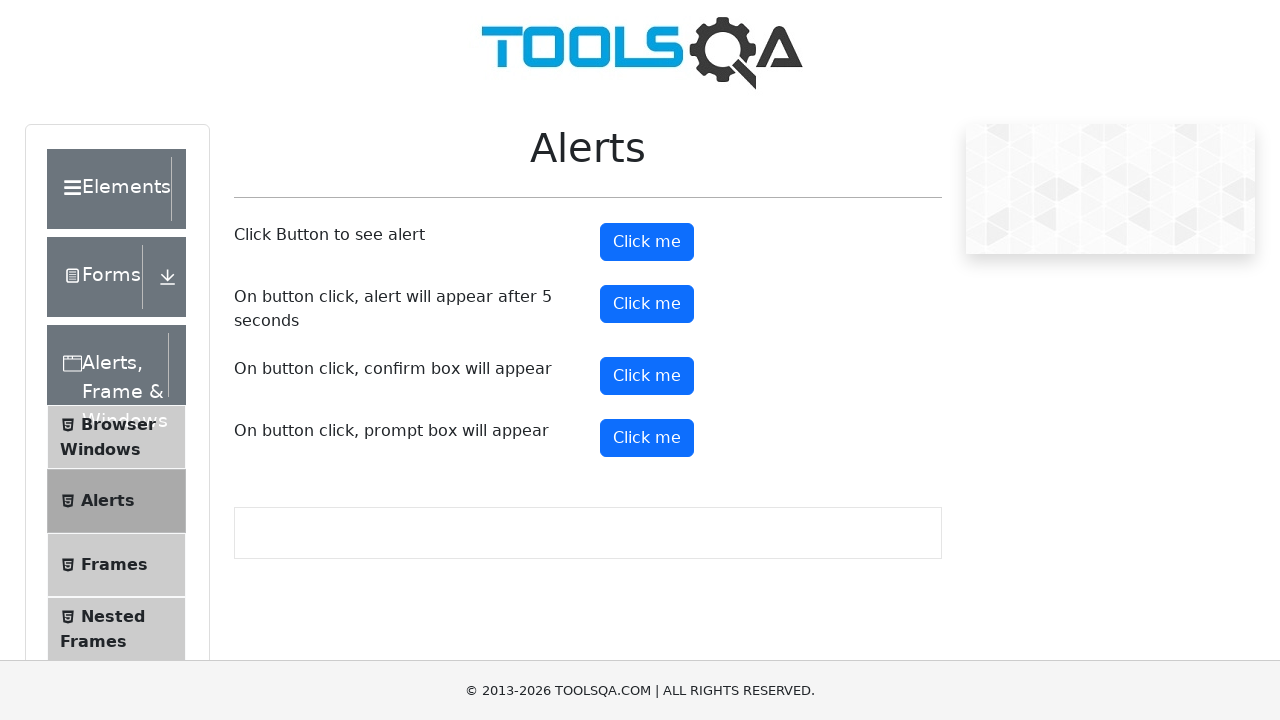

Set up dialog handler to accept prompt and enter 'Loop Academy'
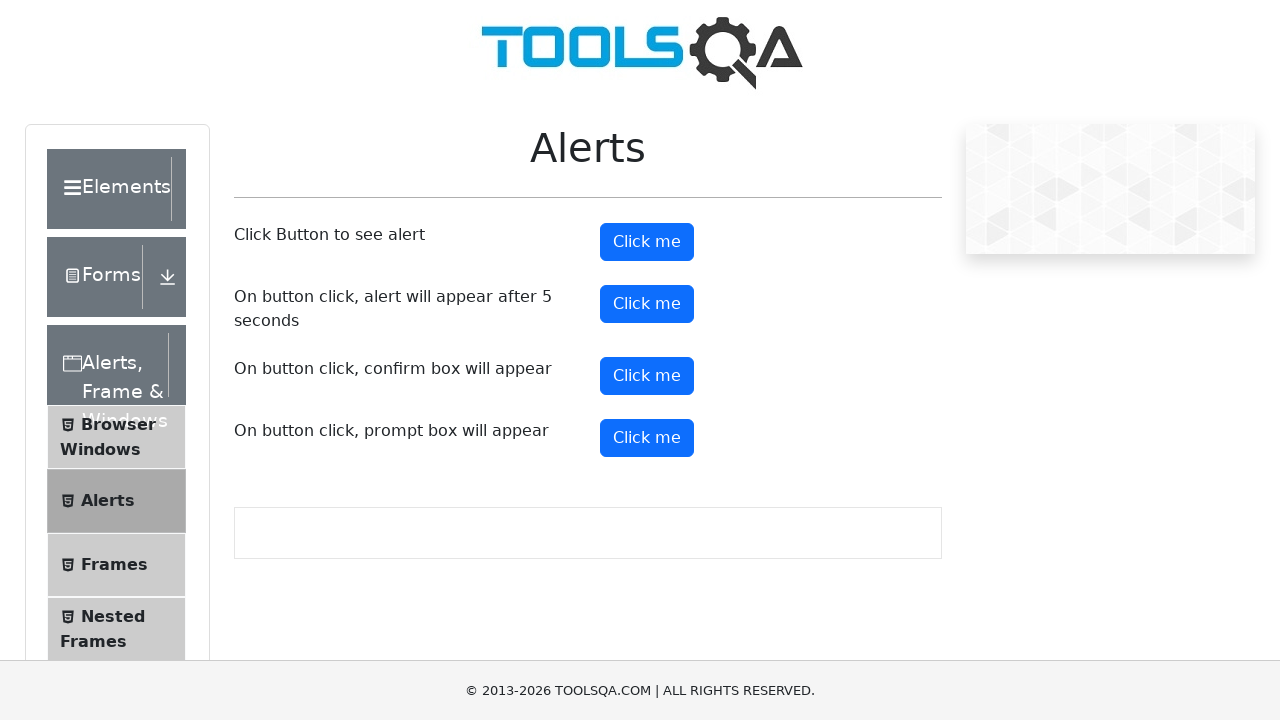

Clicked the prompt button to trigger dialog at (647, 438) on button#promtButton
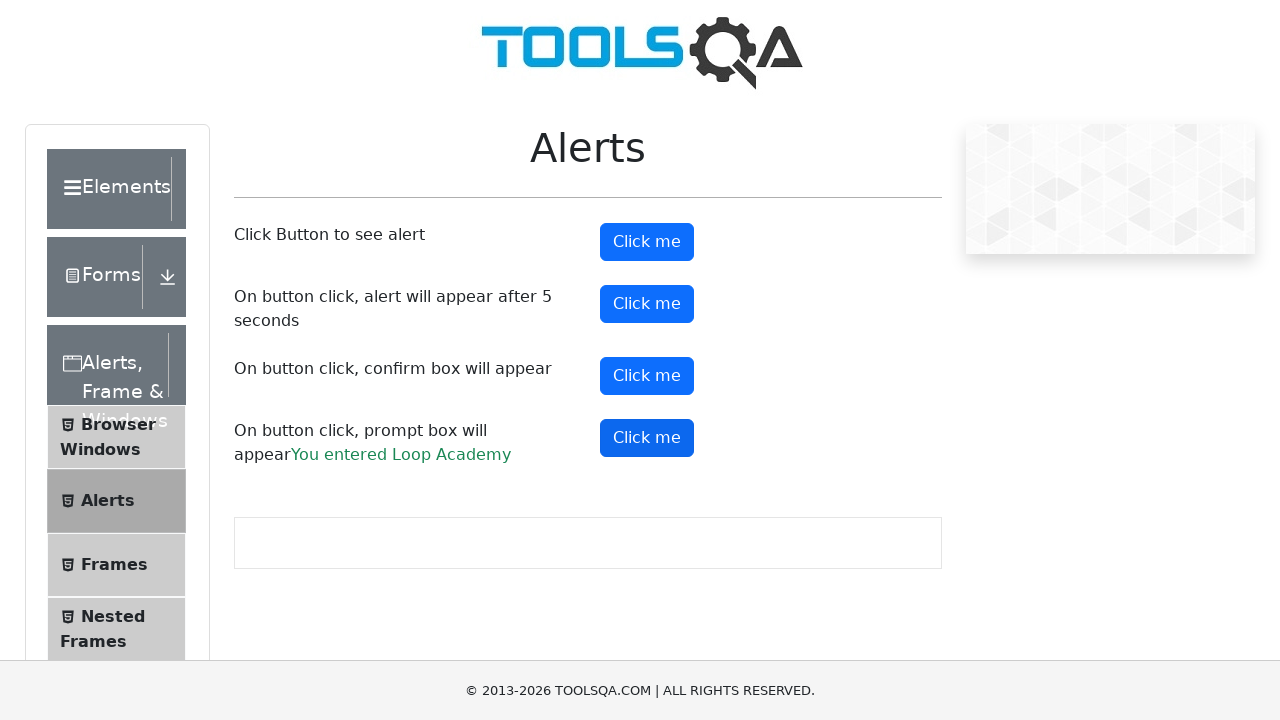

Located prompt result element
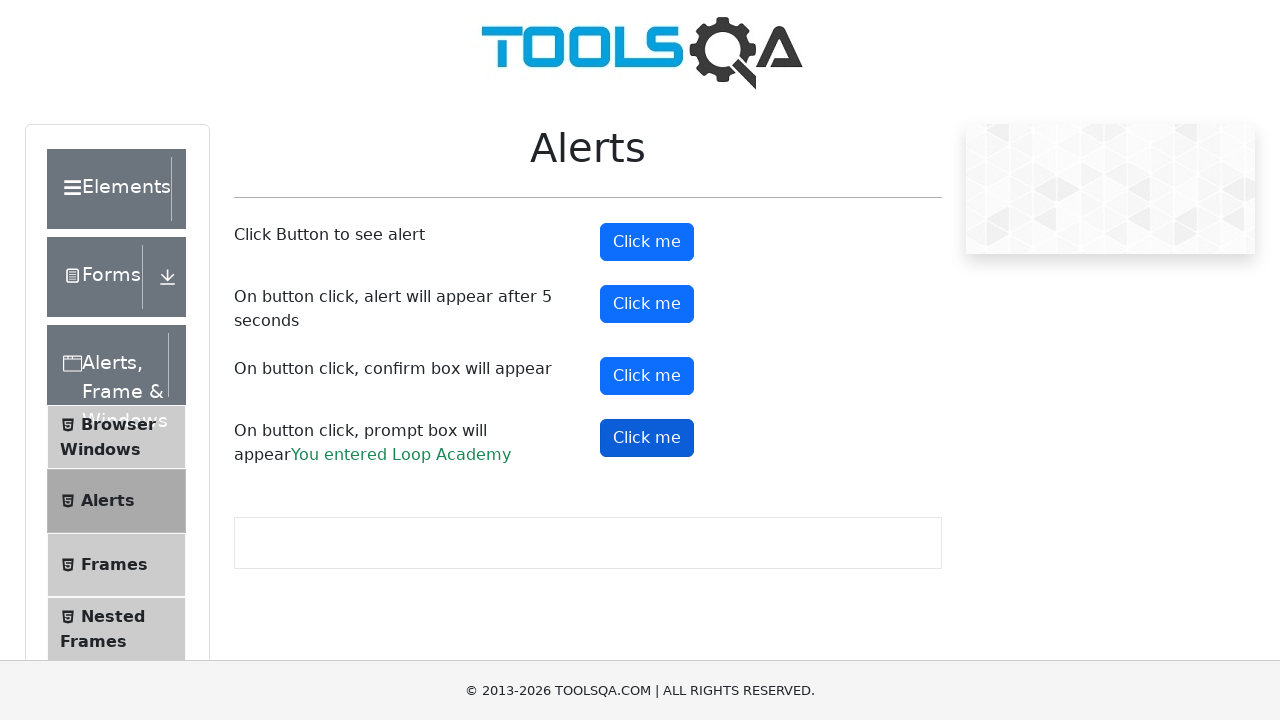

Verified entered text 'Loop Academy' is displayed correctly in prompt result
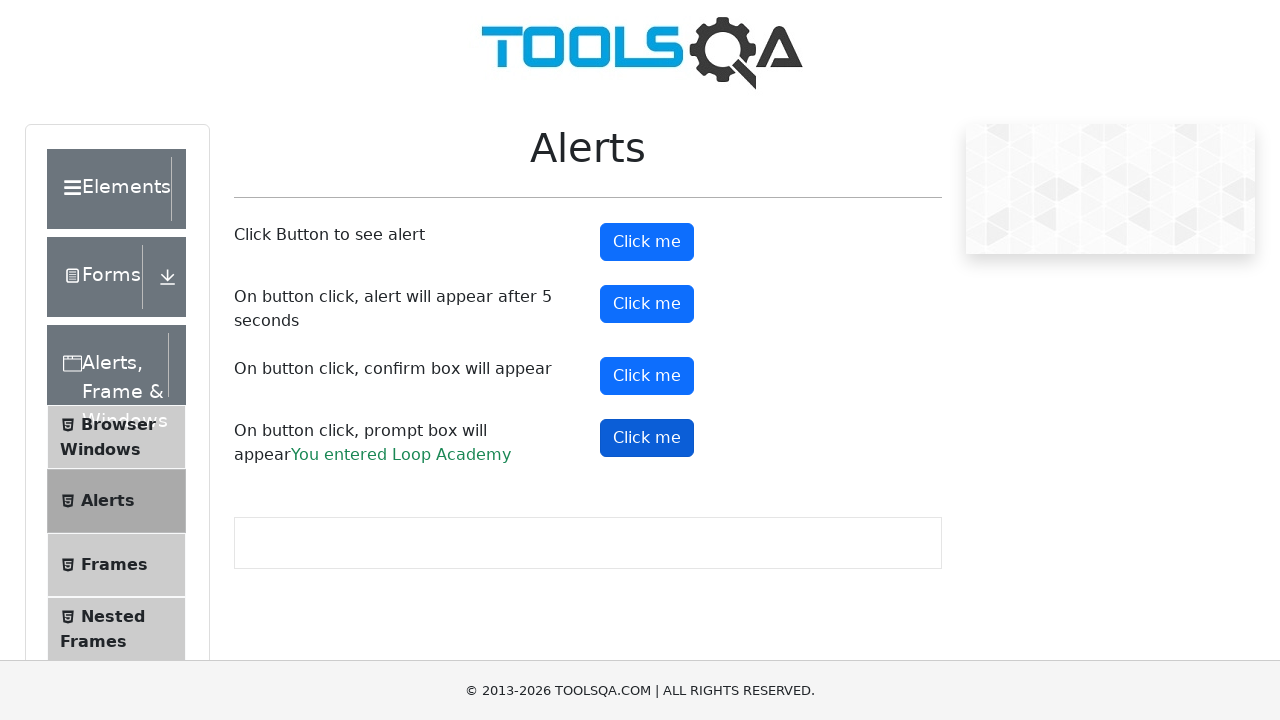

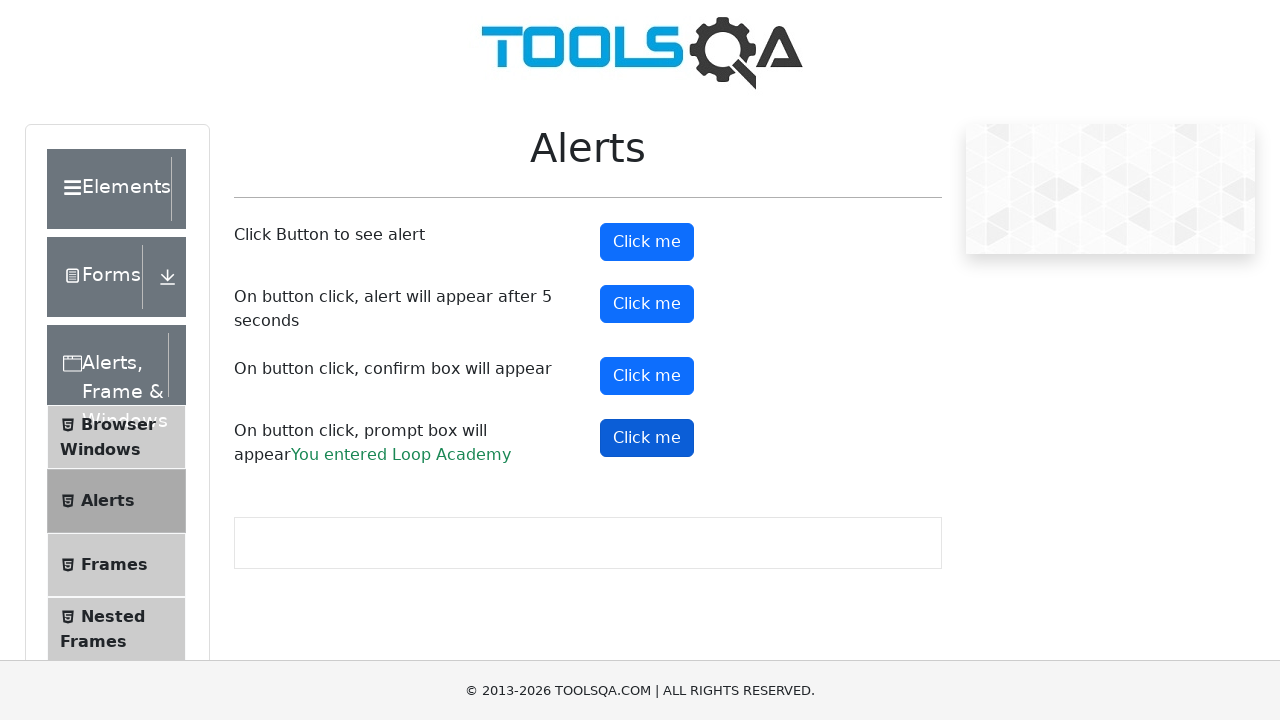